Tests MUI Multiple Select with checkmarks by selecting and deselecting multiple options

Starting URL: https://mui.com/components/selects/

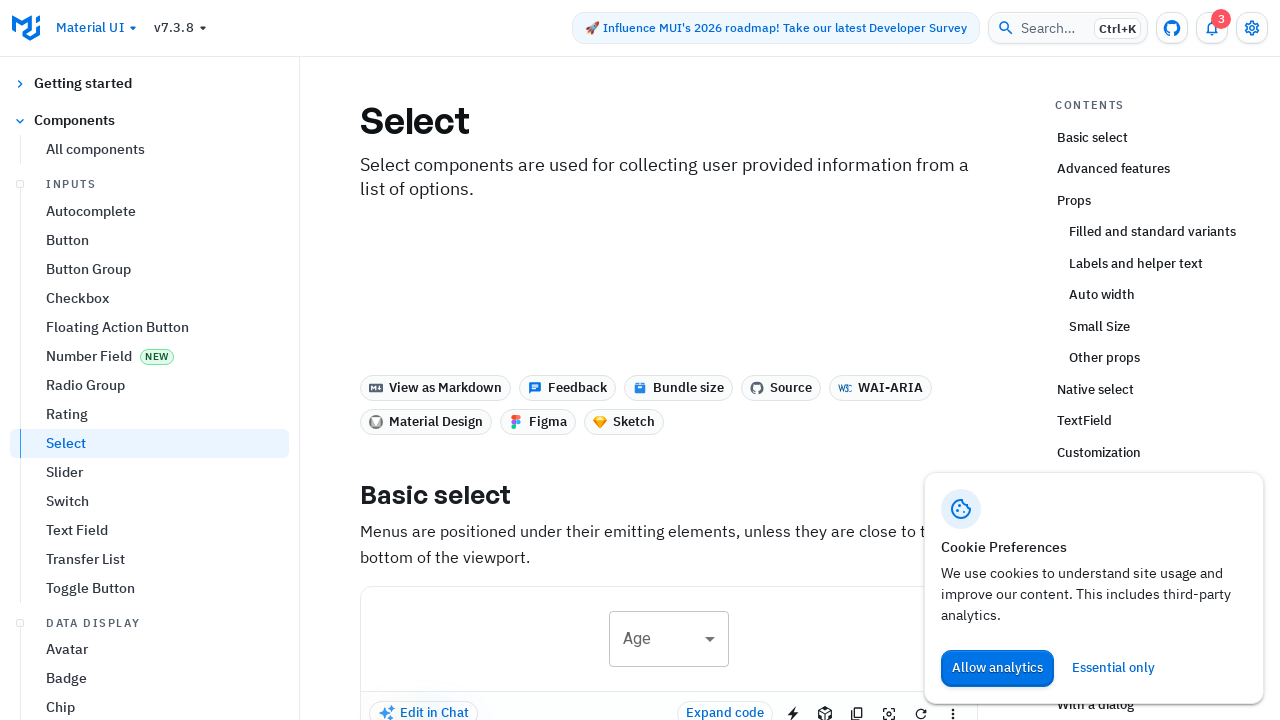

Located Multiple Select Checkmarks demo section
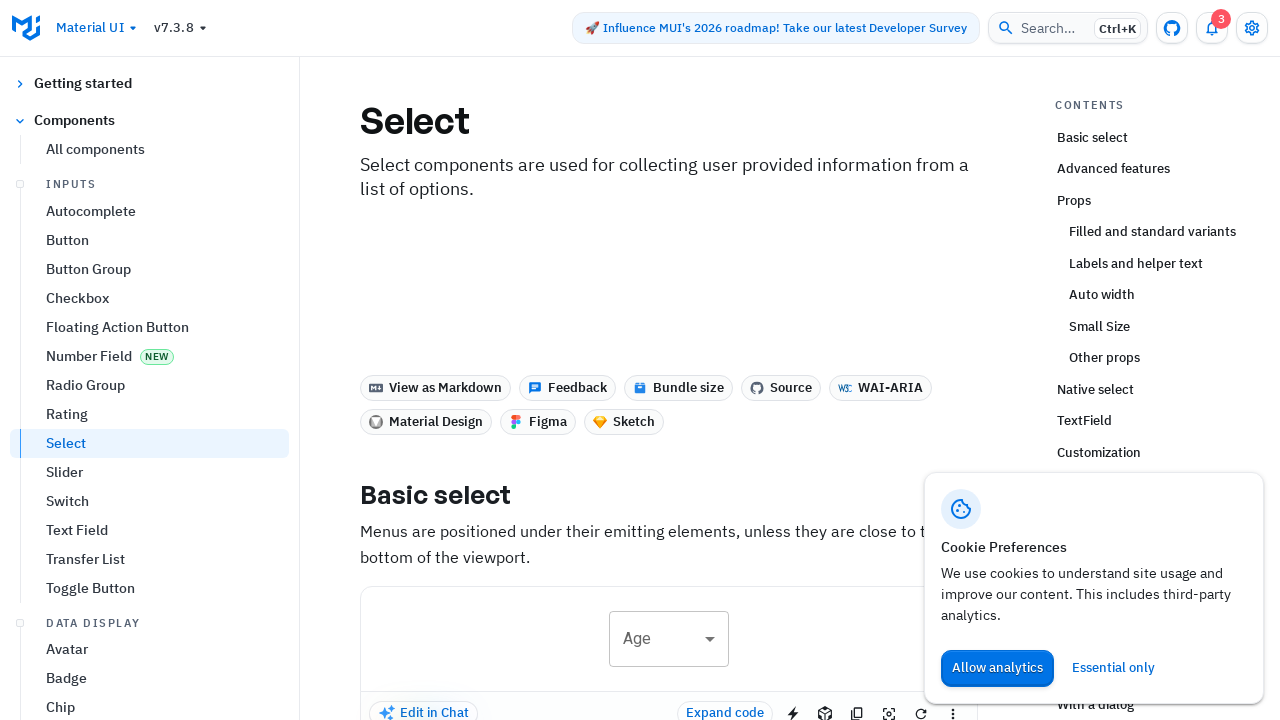

Clicked to open multi-select dropdown at (669, 361) on #MultipleSelectCheckmarks\.js >> .. >> .MuiSelect-root
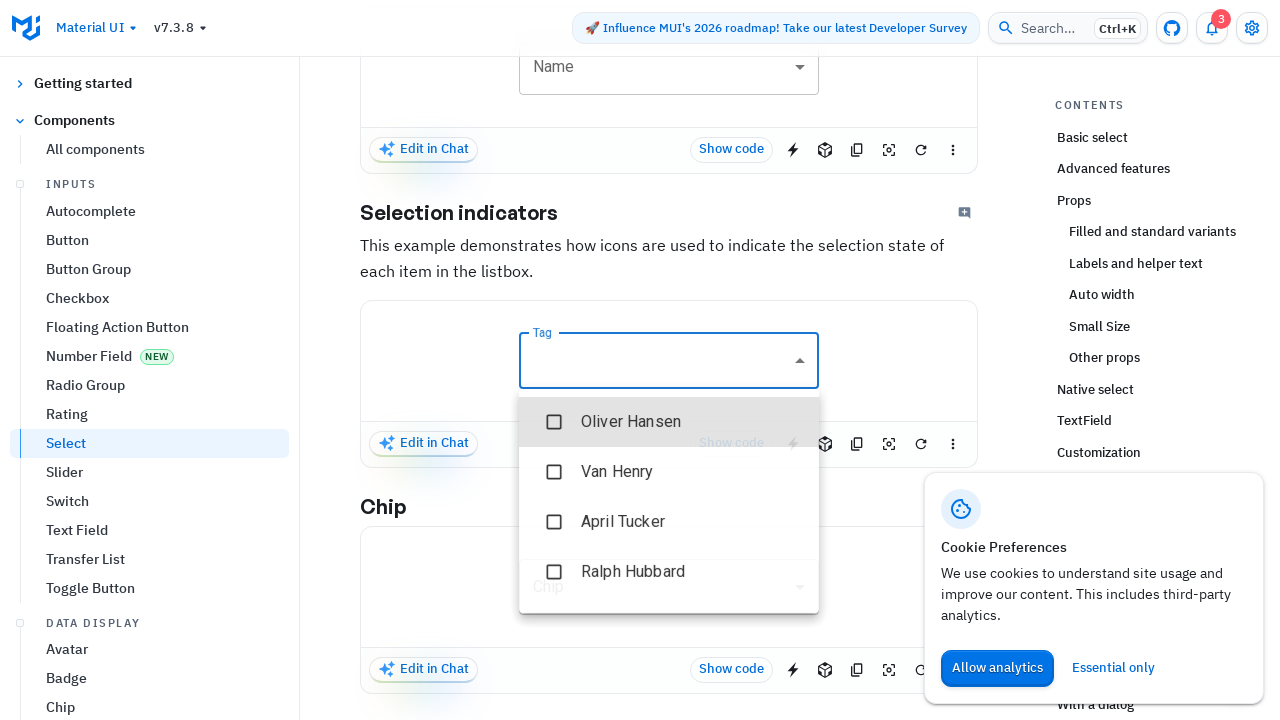

Waited for dropdown to fully open
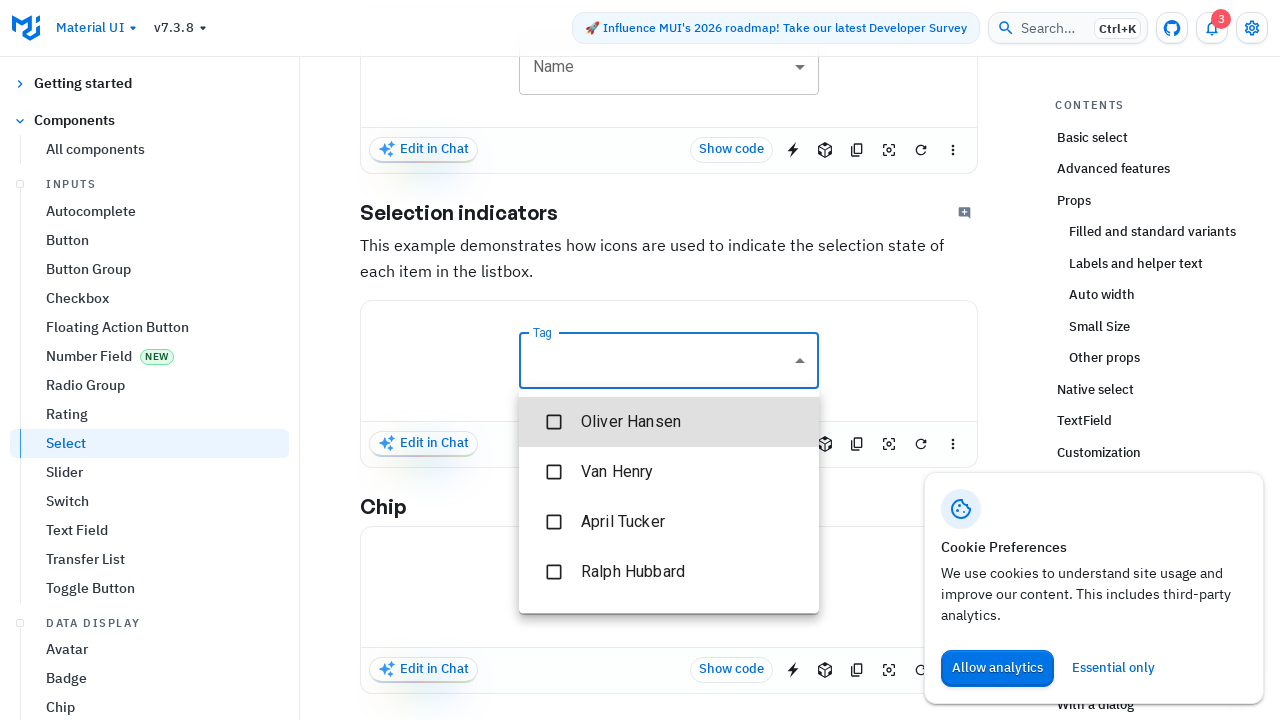

Selected 'April Tucker' from dropdown at (669, 522) on .MuiMenuItem-root >> internal:has-text="April Tucker"i
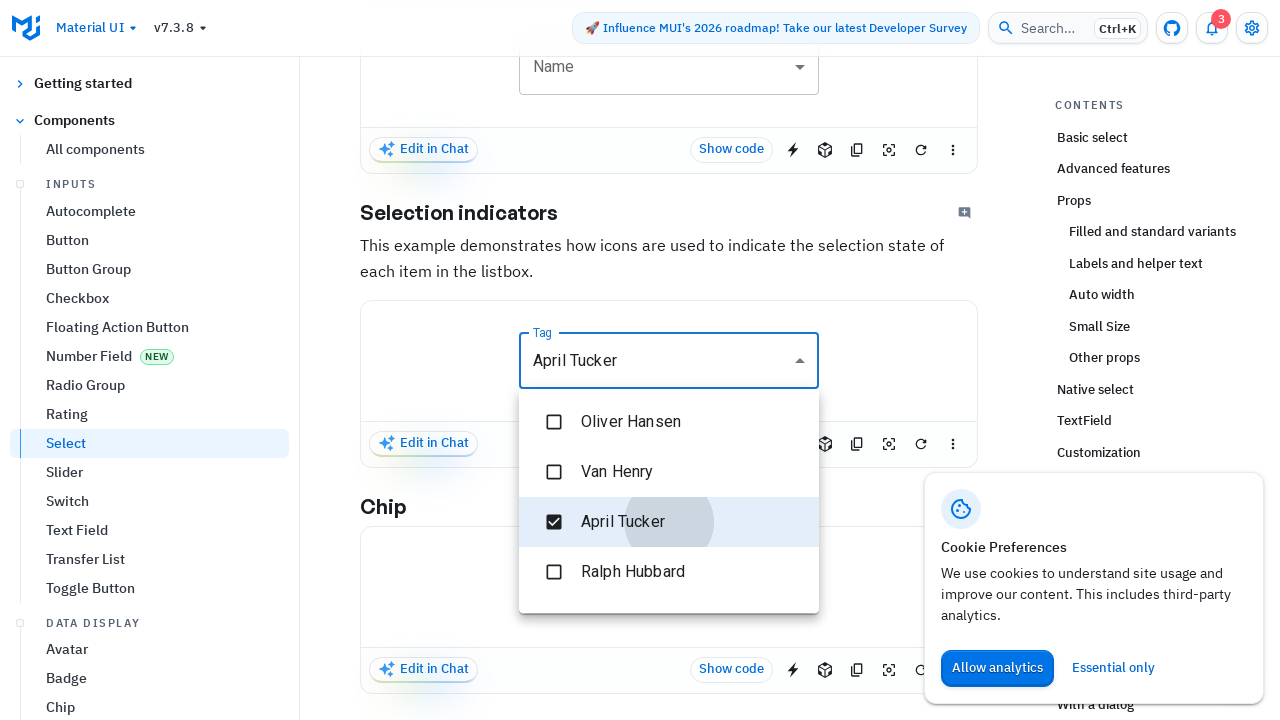

Waited after selecting April Tucker
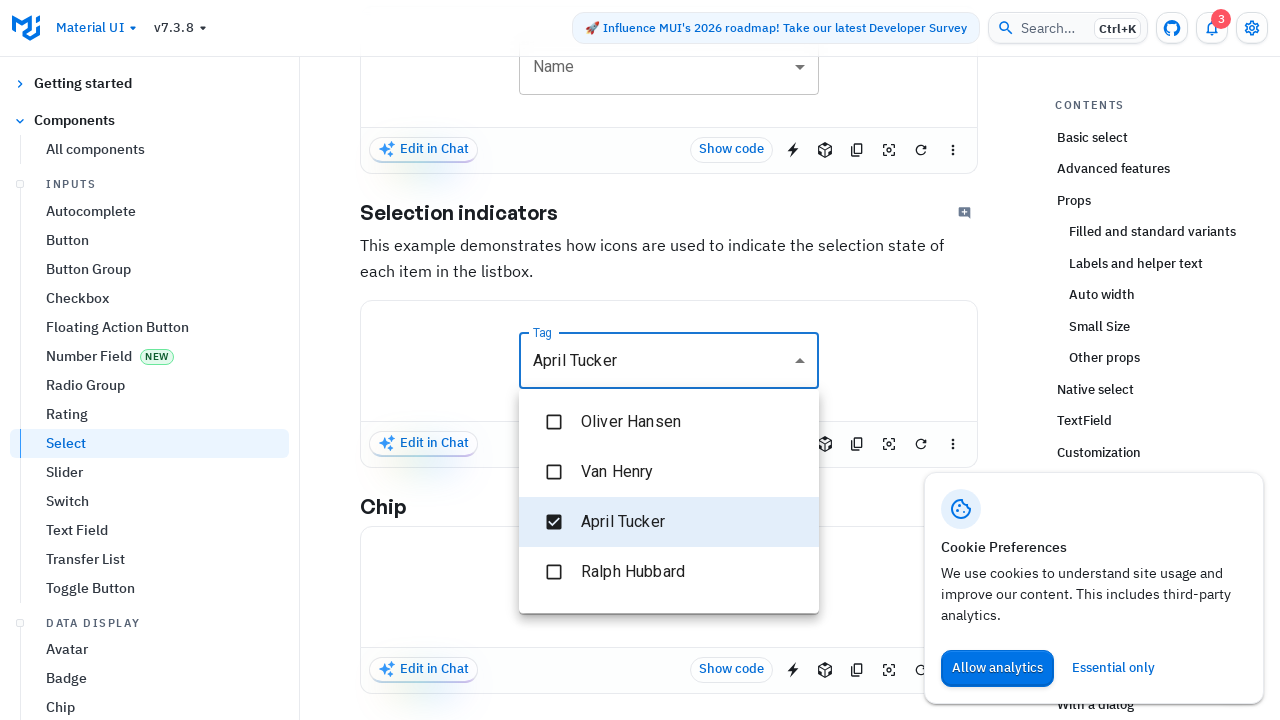

Selected 'Bradley Wilkerson' from dropdown at (669, 501) on .MuiMenuItem-root >> internal:has-text="Bradley Wilkerson"i
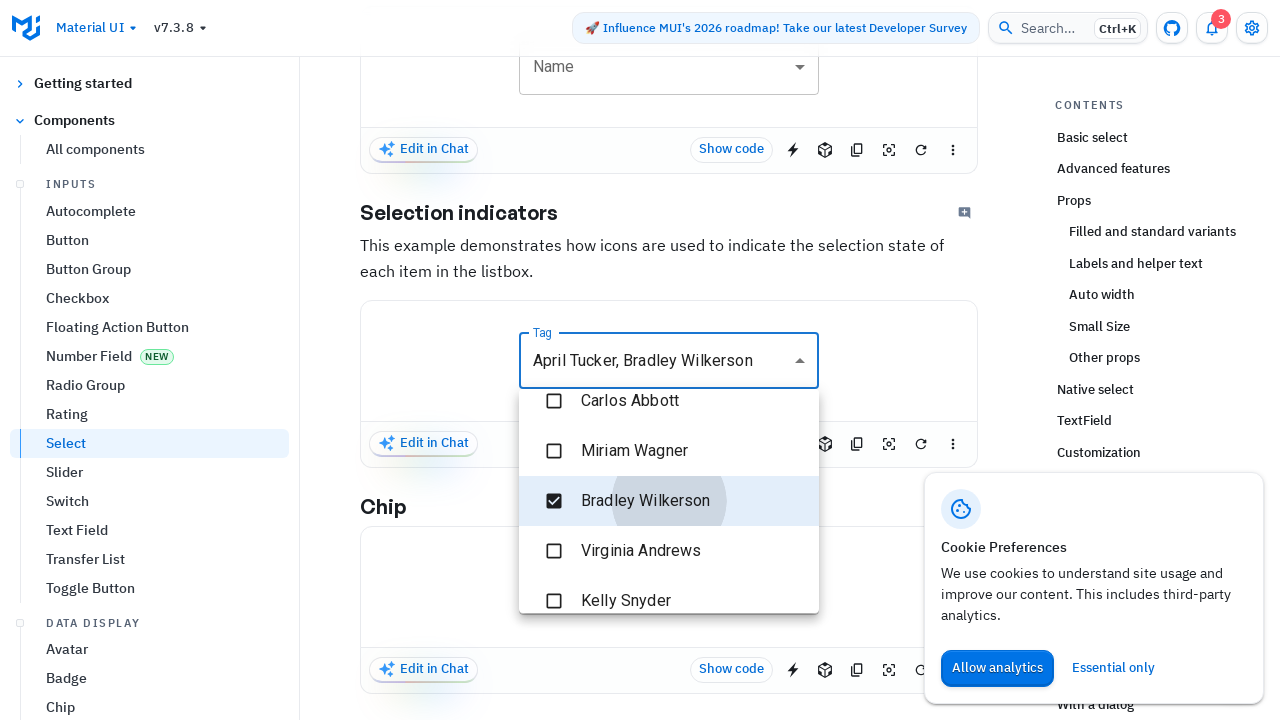

Waited after selecting Bradley Wilkerson
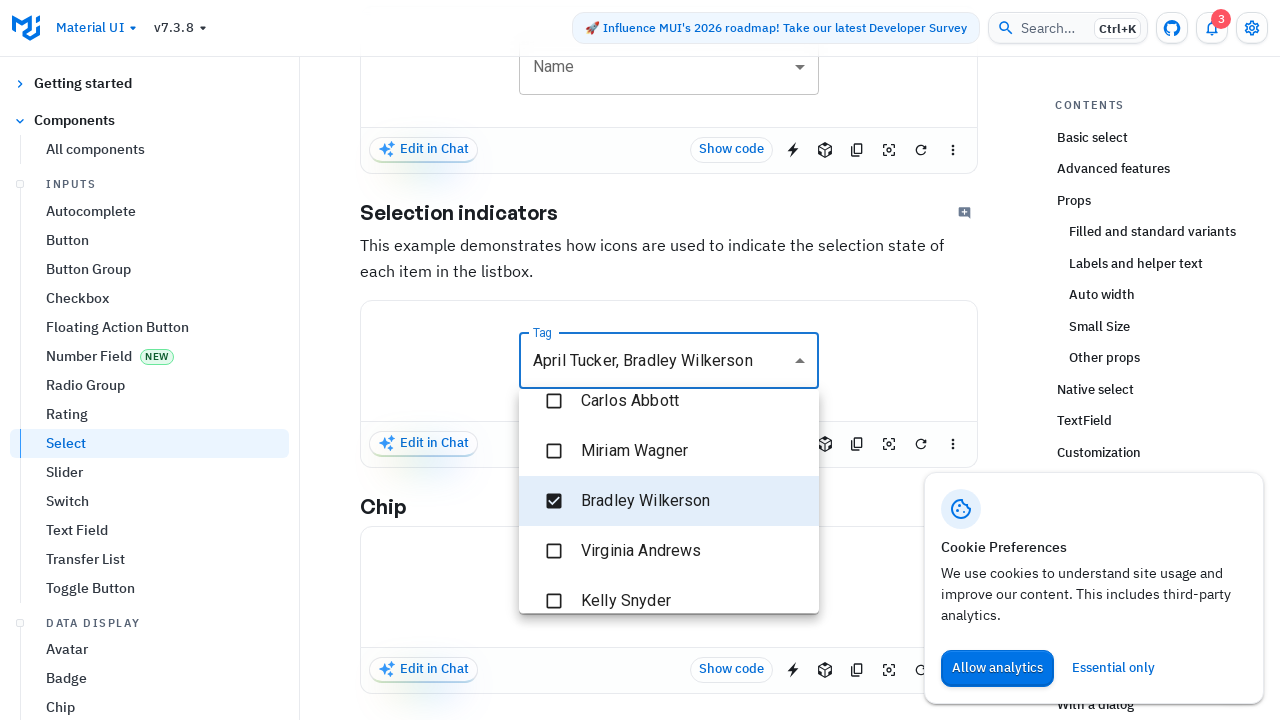

Selected 'Kelly Snyder' from dropdown at (669, 588) on .MuiMenuItem-root >> internal:has-text="Kelly Snyder"i
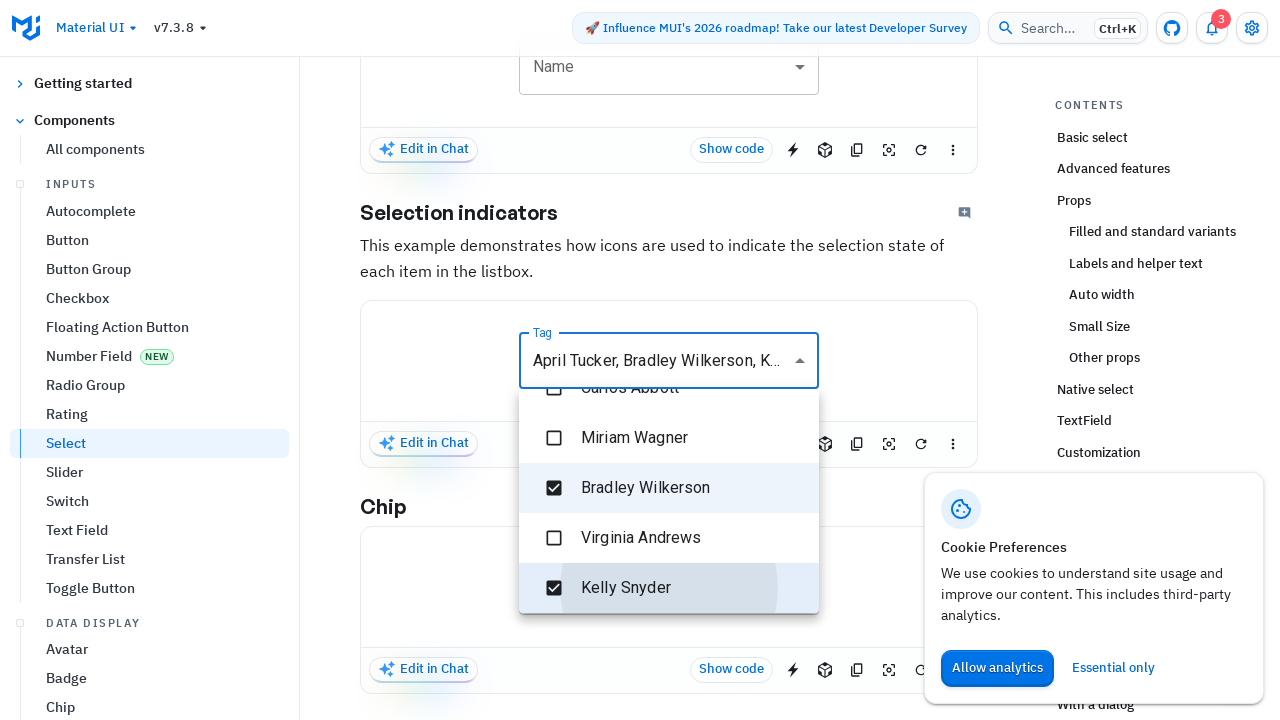

Waited after selecting Kelly Snyder
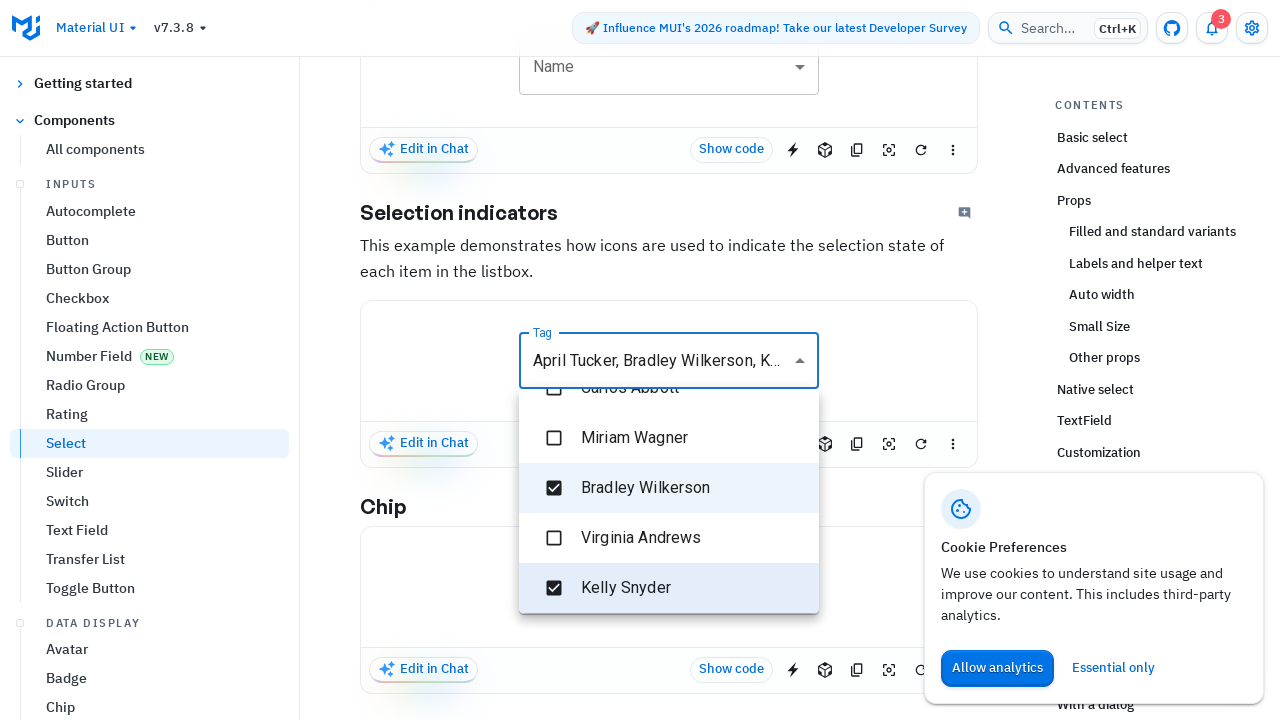

Deselected 'Bradley Wilkerson' from dropdown at (669, 488) on .MuiMenuItem-root >> internal:has-text="Bradley Wilkerson"i
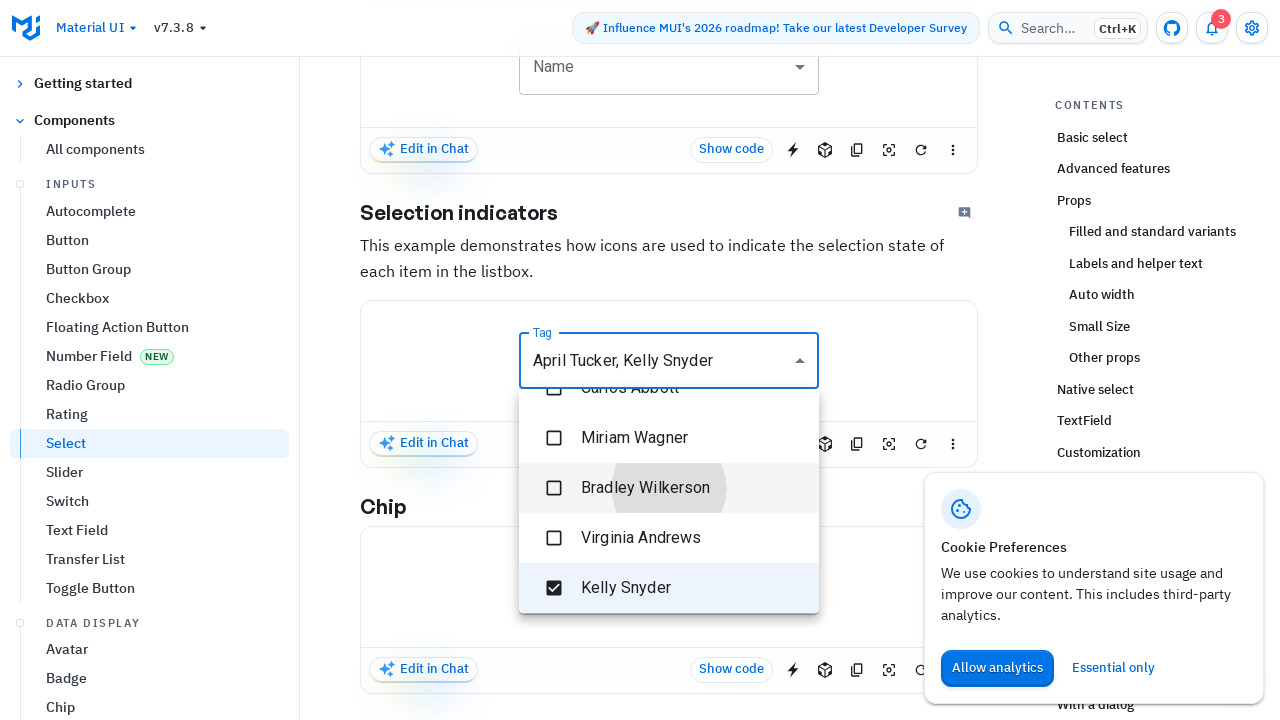

Waited after deselecting Bradley Wilkerson
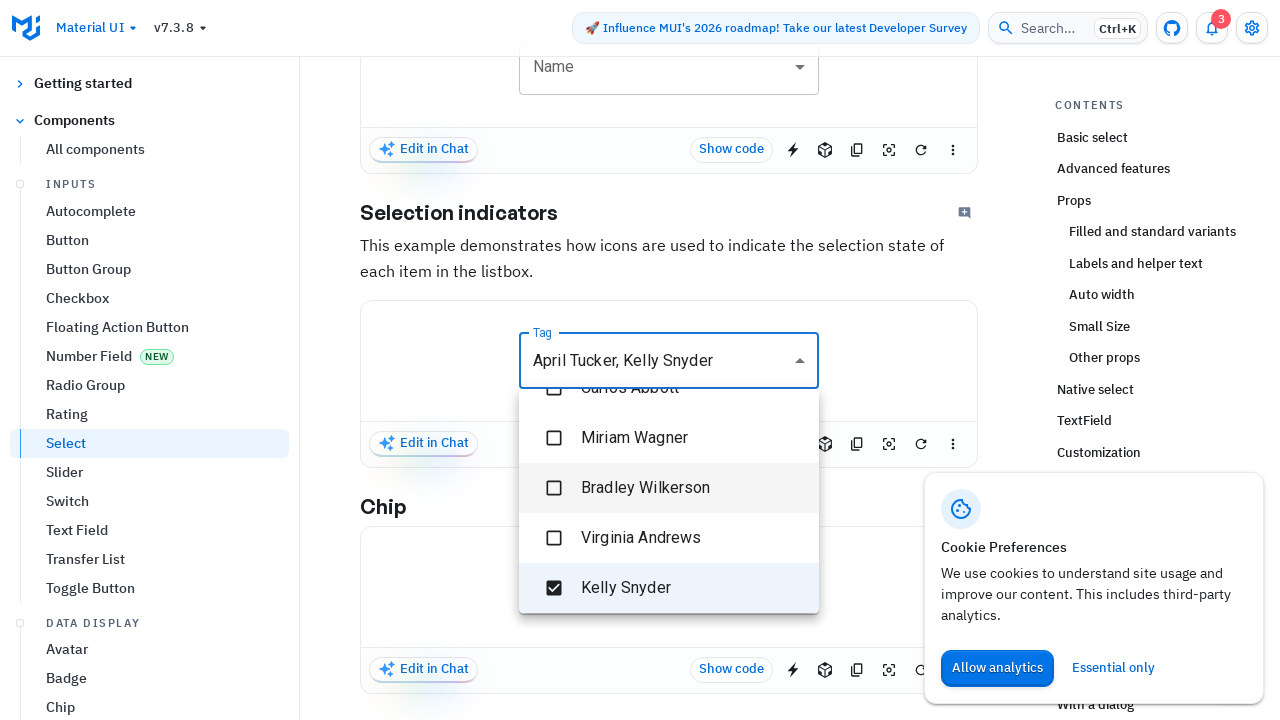

Pressed Escape to close dropdown
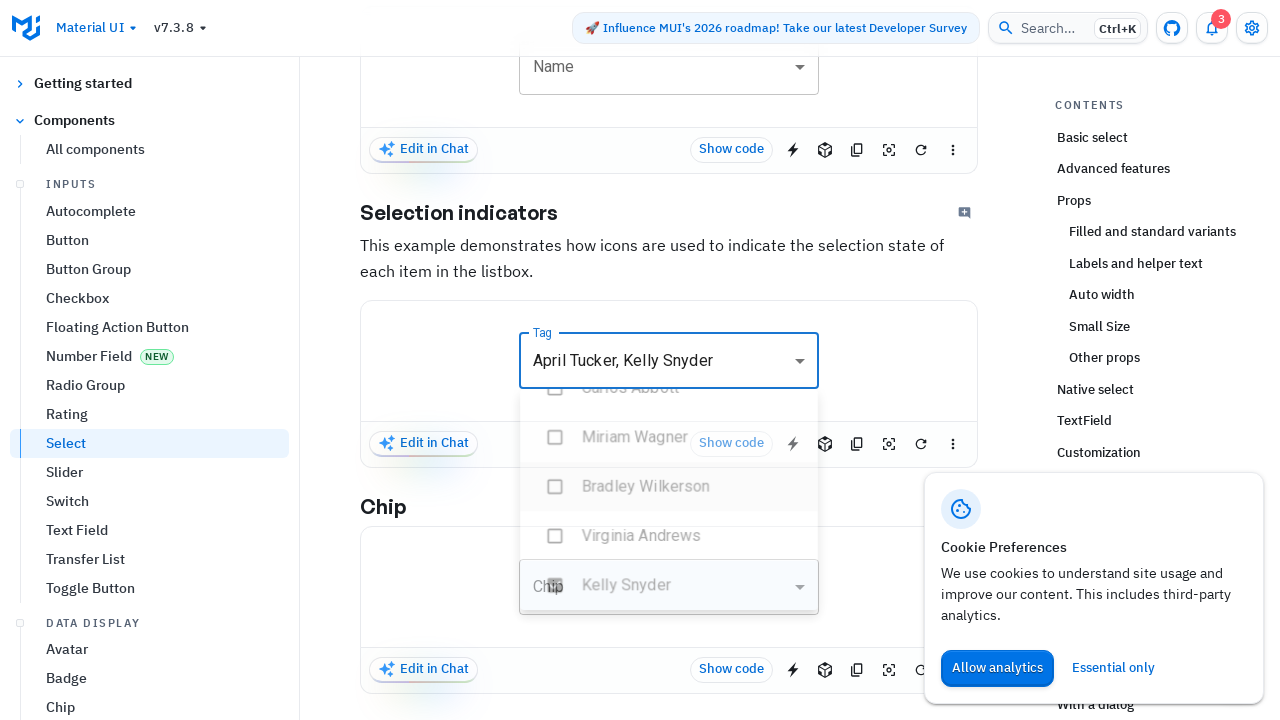

Waited for dropdown to fully close
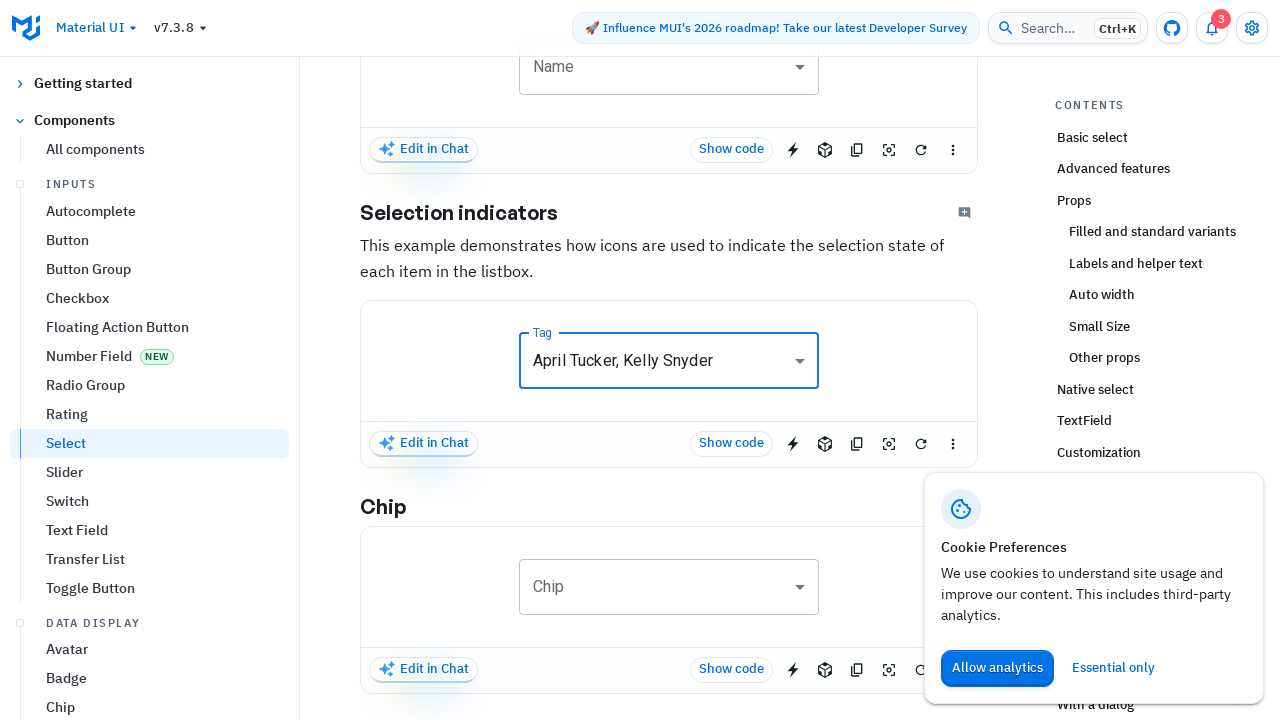

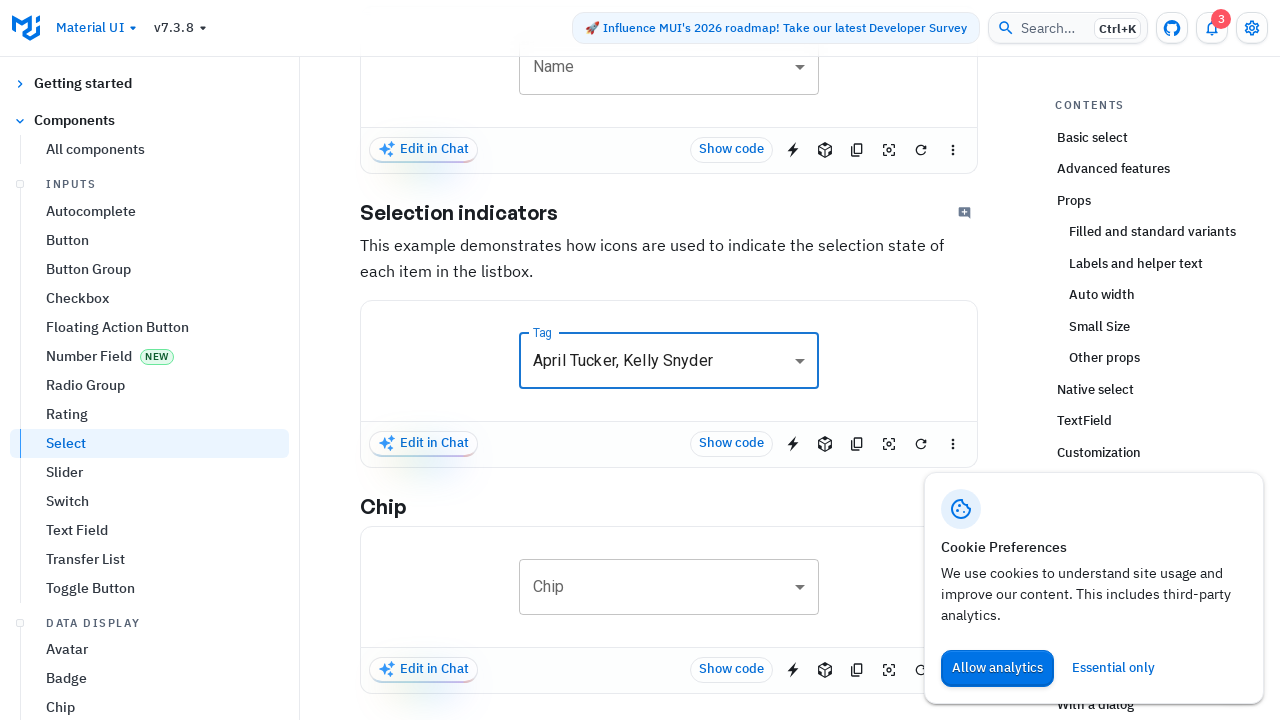